Tests the triangle identifier with invalid triangle sides (5, 2, 2) to verify it correctly identifies it as not a triangle

Starting URL: https://testpages.eviltester.com/styled/apps/triangle/triangle001.html

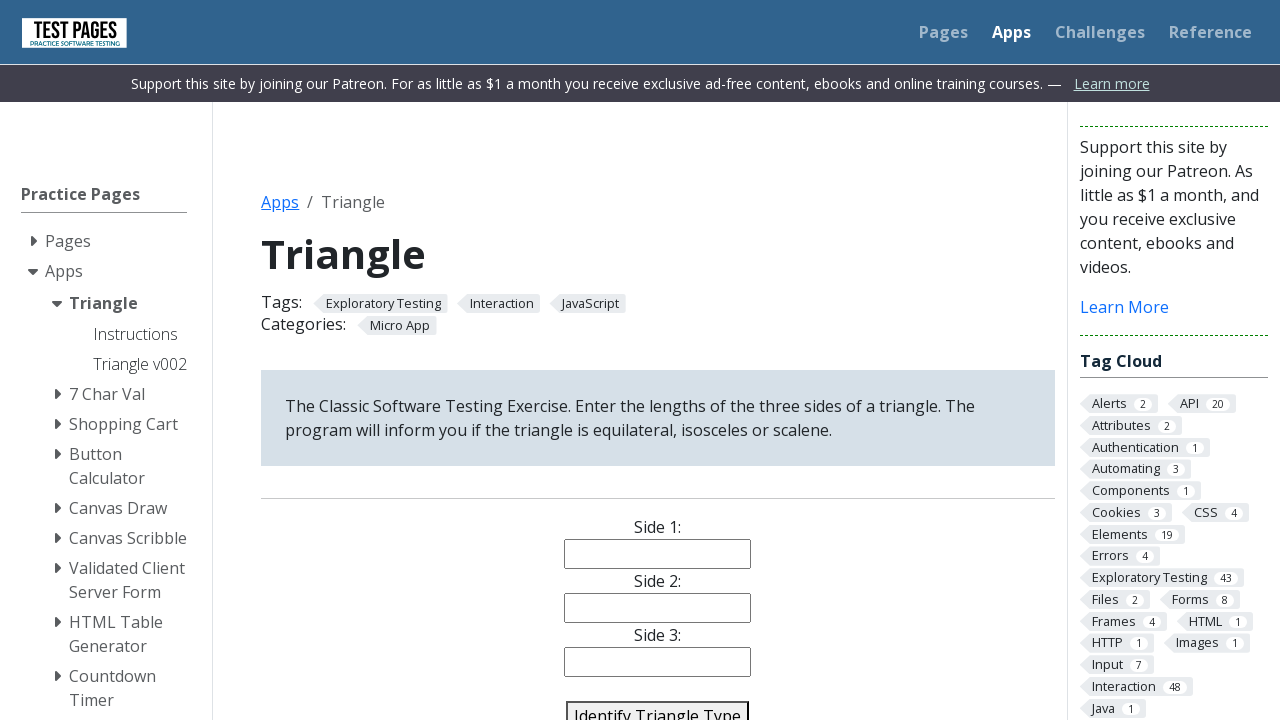

Filled side 1 field with '5' on #side1
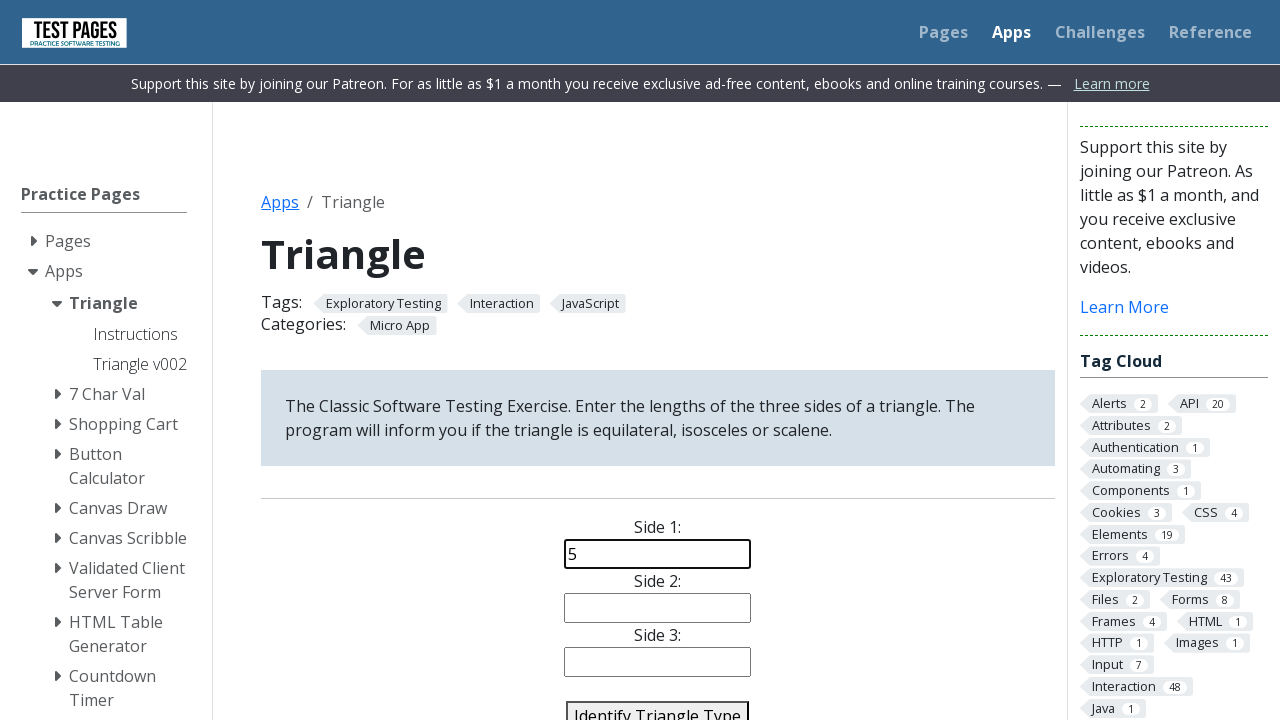

Filled side 2 field with '2' on #side2
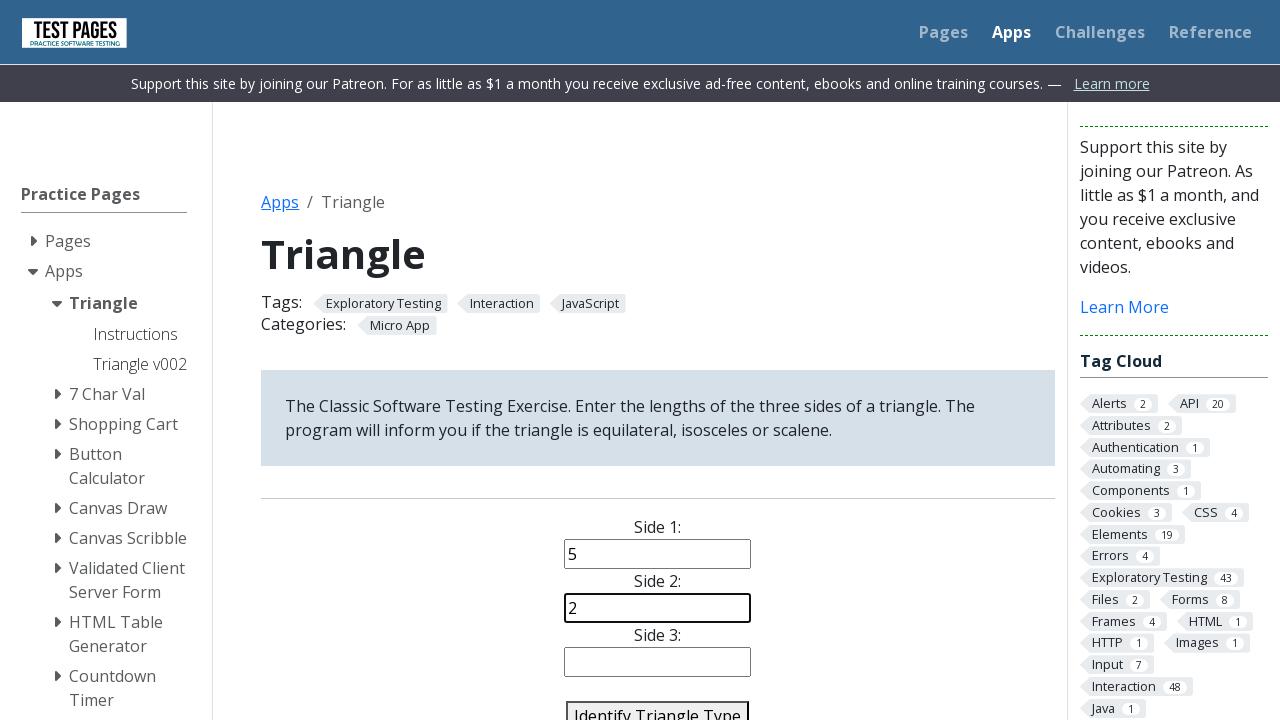

Filled side 3 field with '2' on #side3
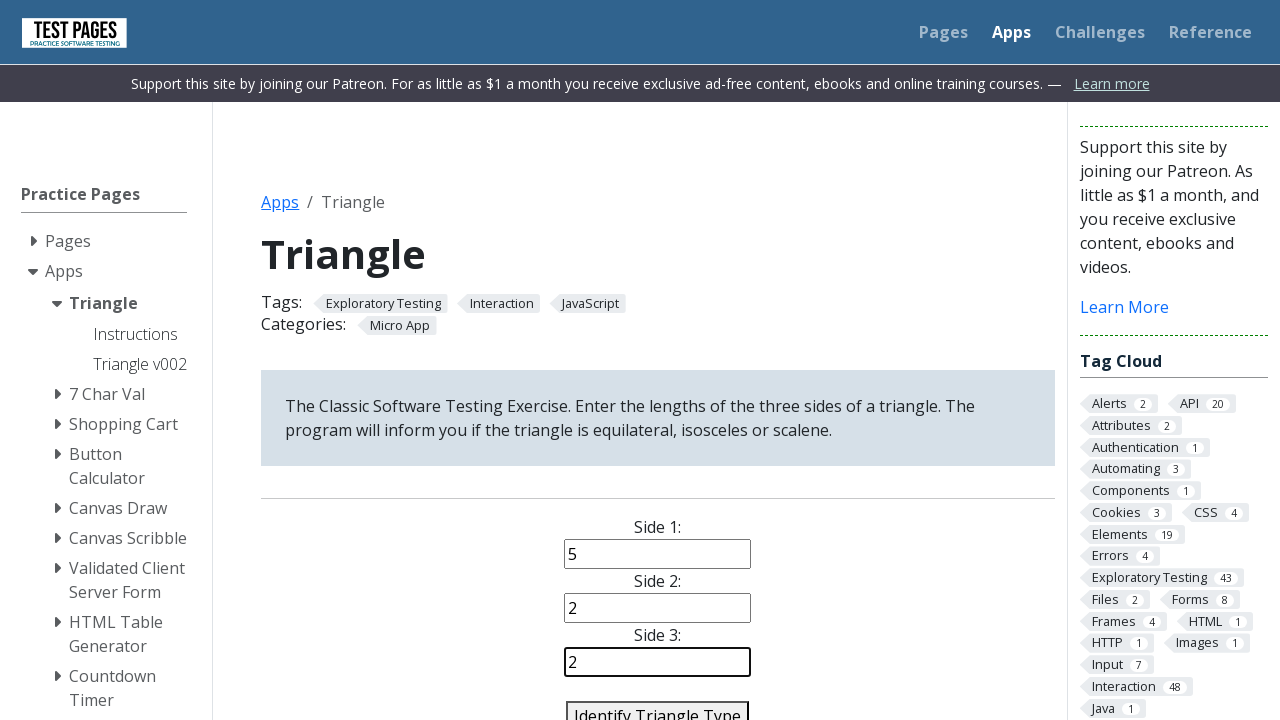

Clicked identify triangle button to check if (5, 2, 2) is a valid triangle at (658, 705) on #identify-triangle-action
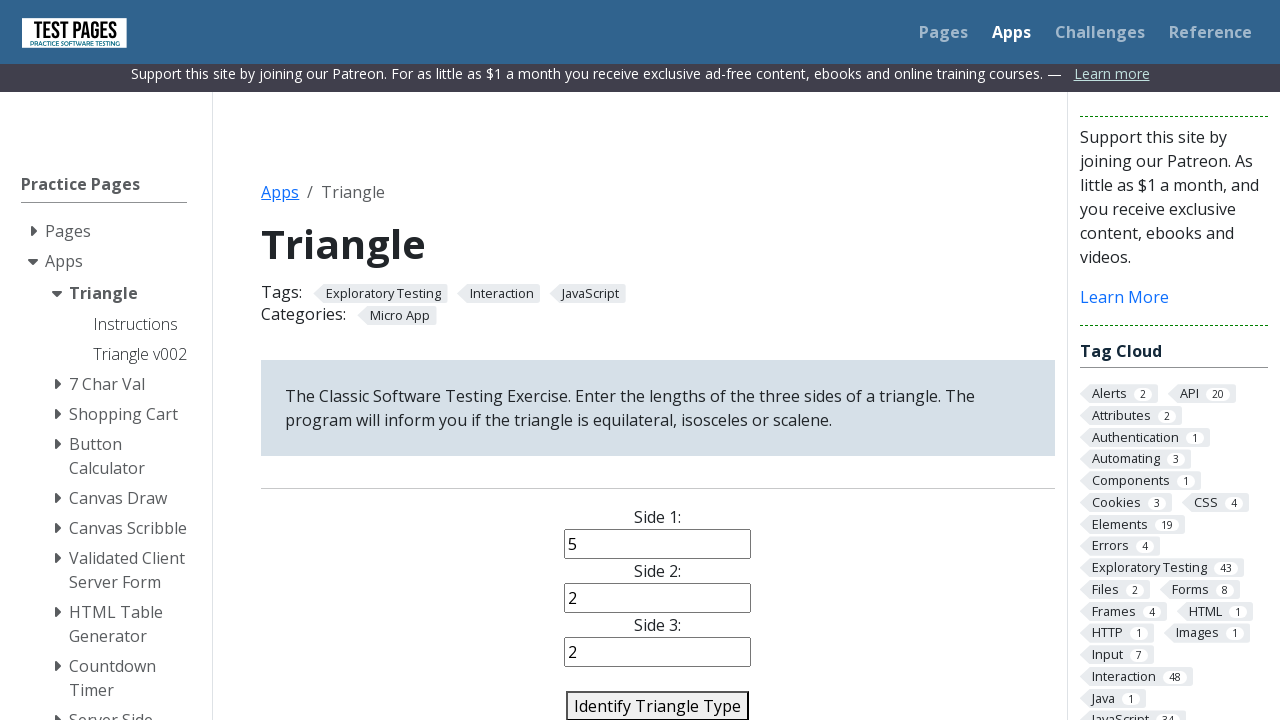

Triangle result appeared, confirming invalid triangle (5, 2, 2)
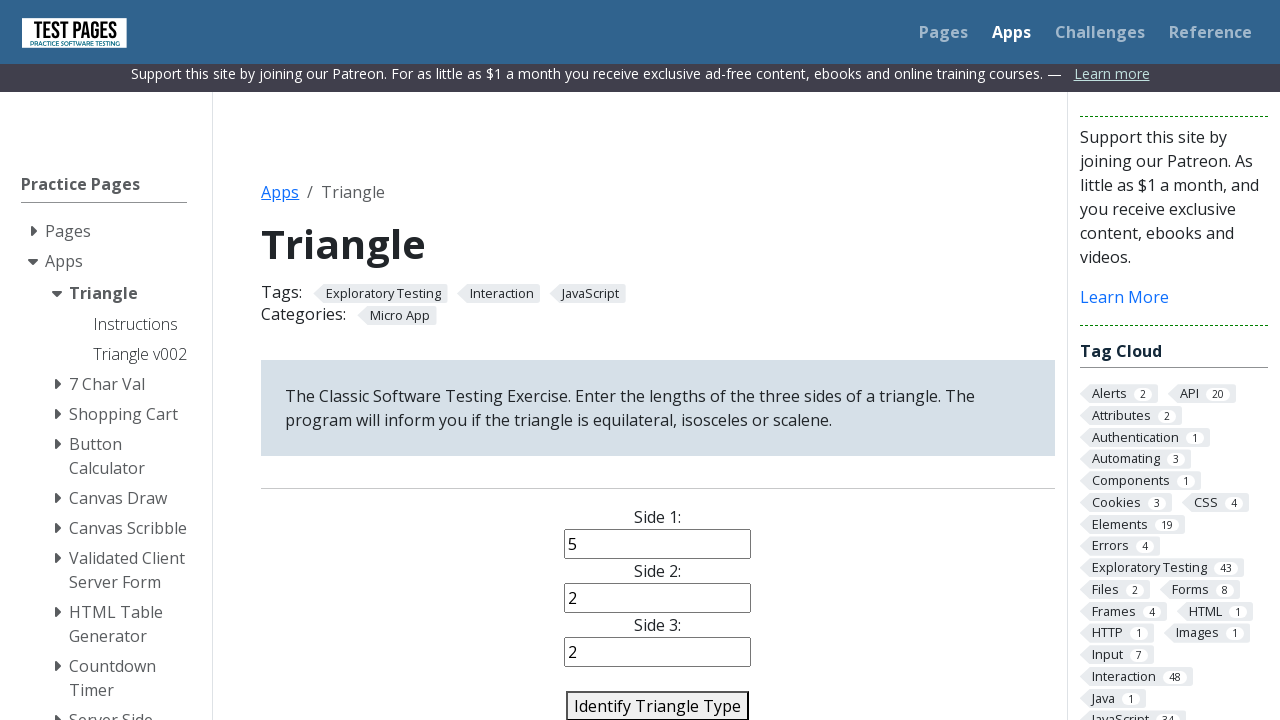

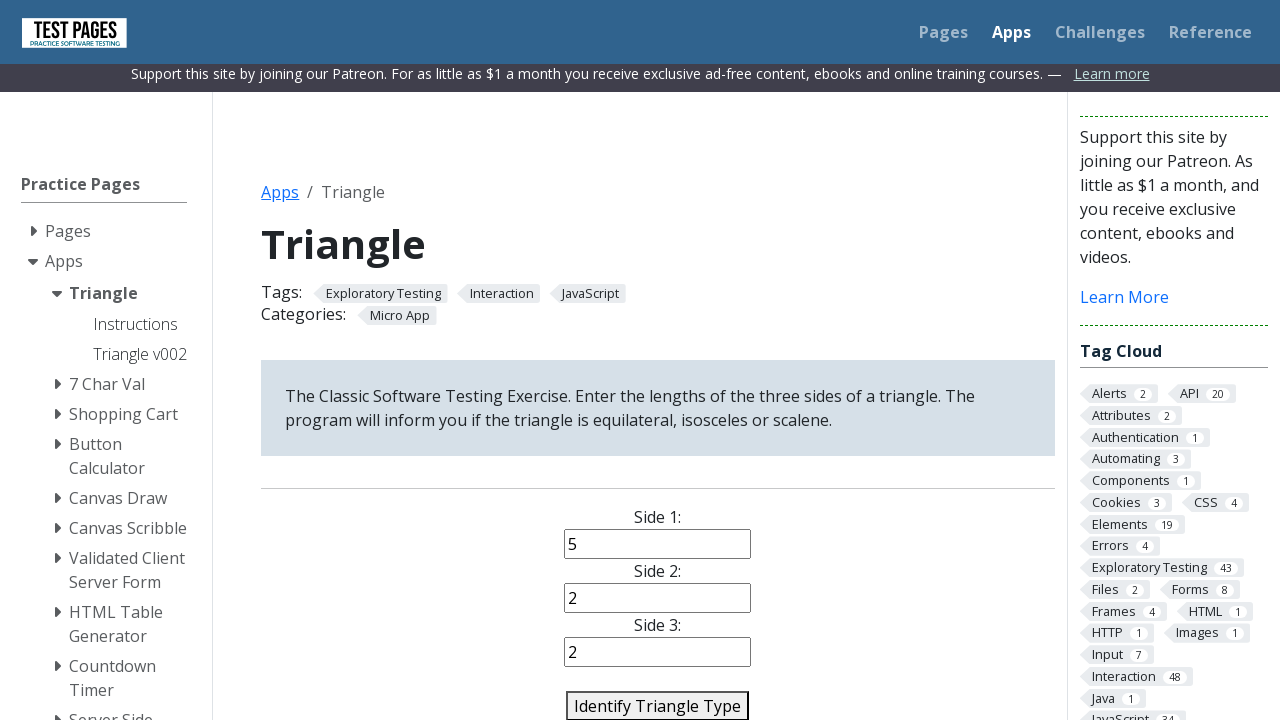